Tests URL redirection by clicking a redirect link and waiting for the URL to change to the status codes page

Starting URL: https://the-internet.herokuapp.com/redirector

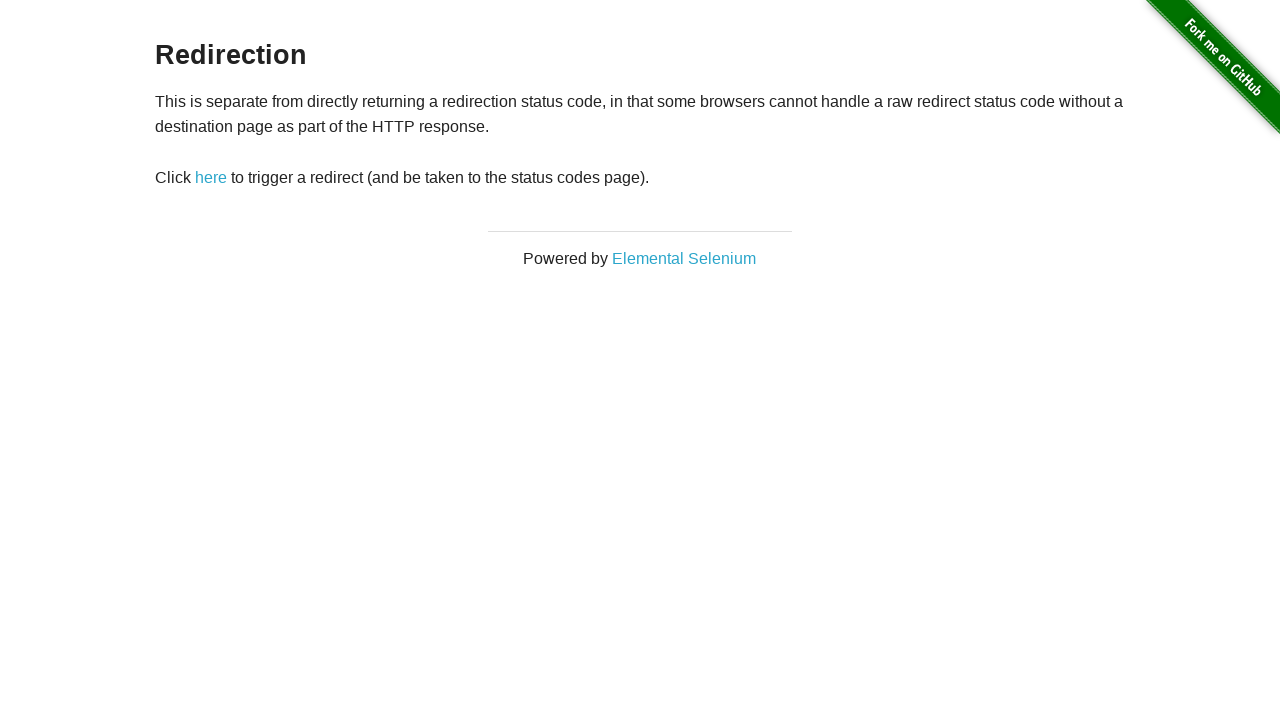

Clicked the redirect link at (211, 178) on #redirect
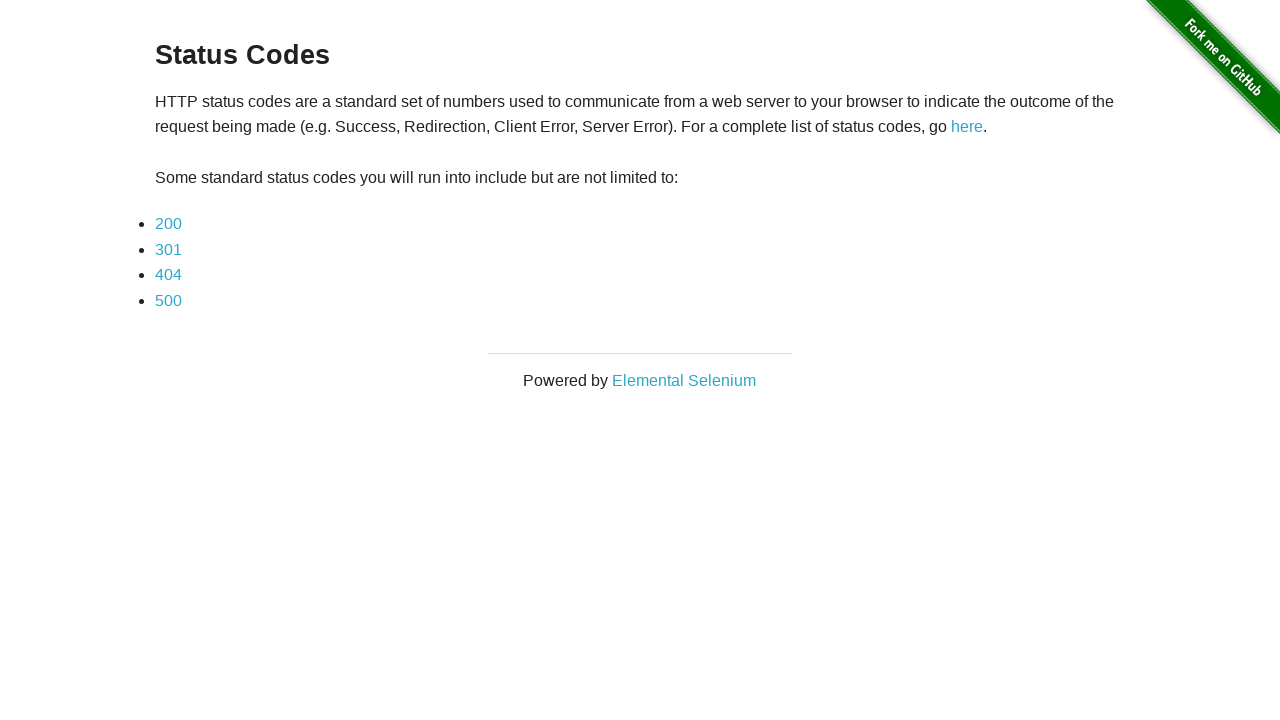

URL changed to status codes page after redirect
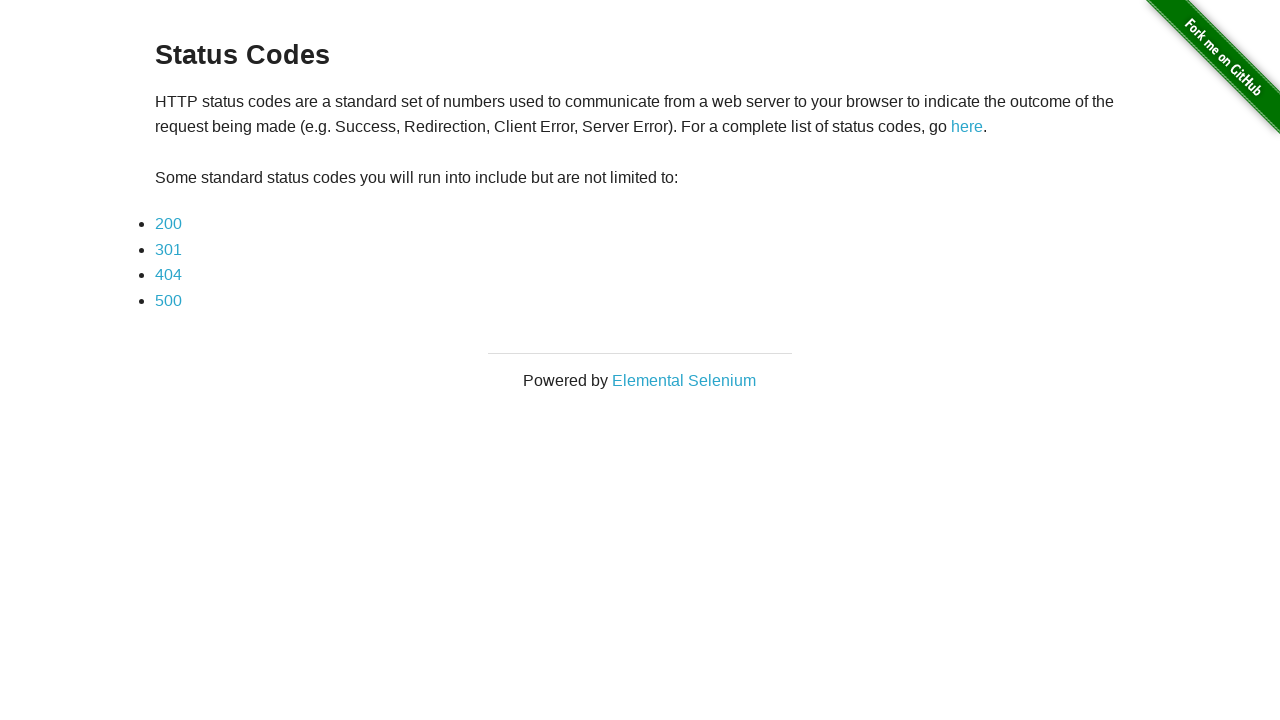

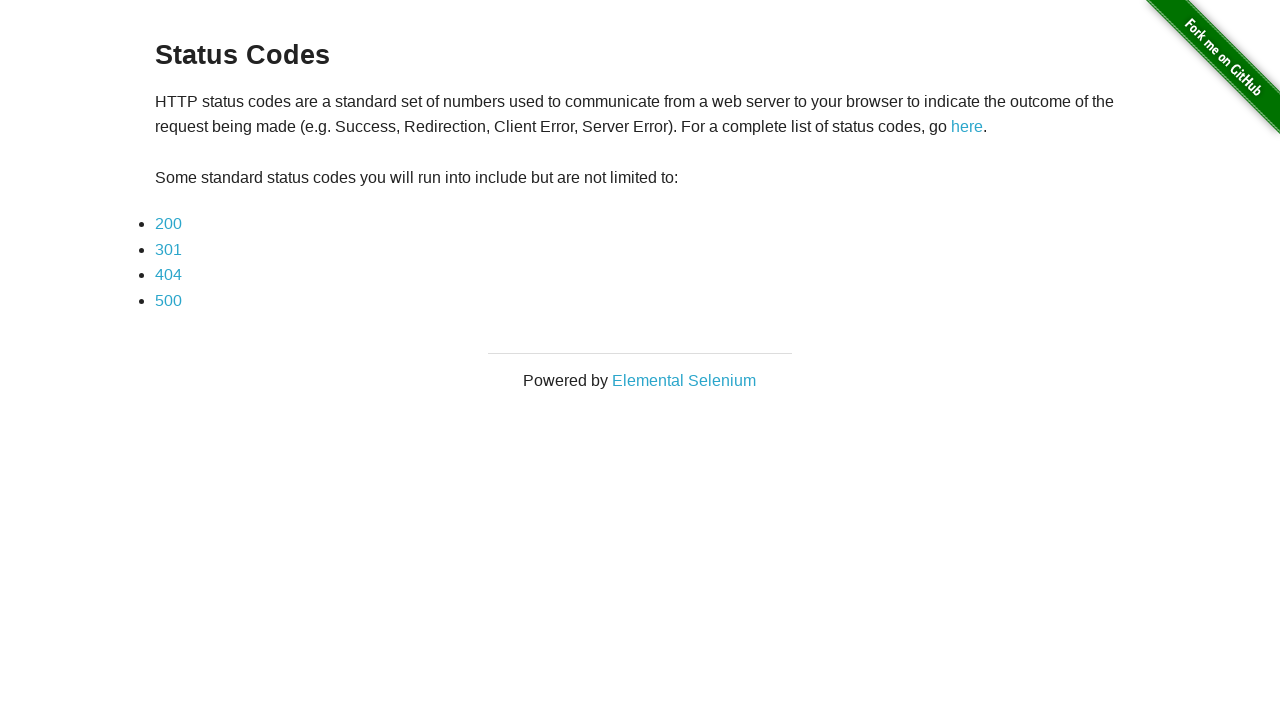